Tests adding multiple todo items by filling the input field and pressing Enter, then verifying the items appear in the list.

Starting URL: https://demo.playwright.dev/todomvc

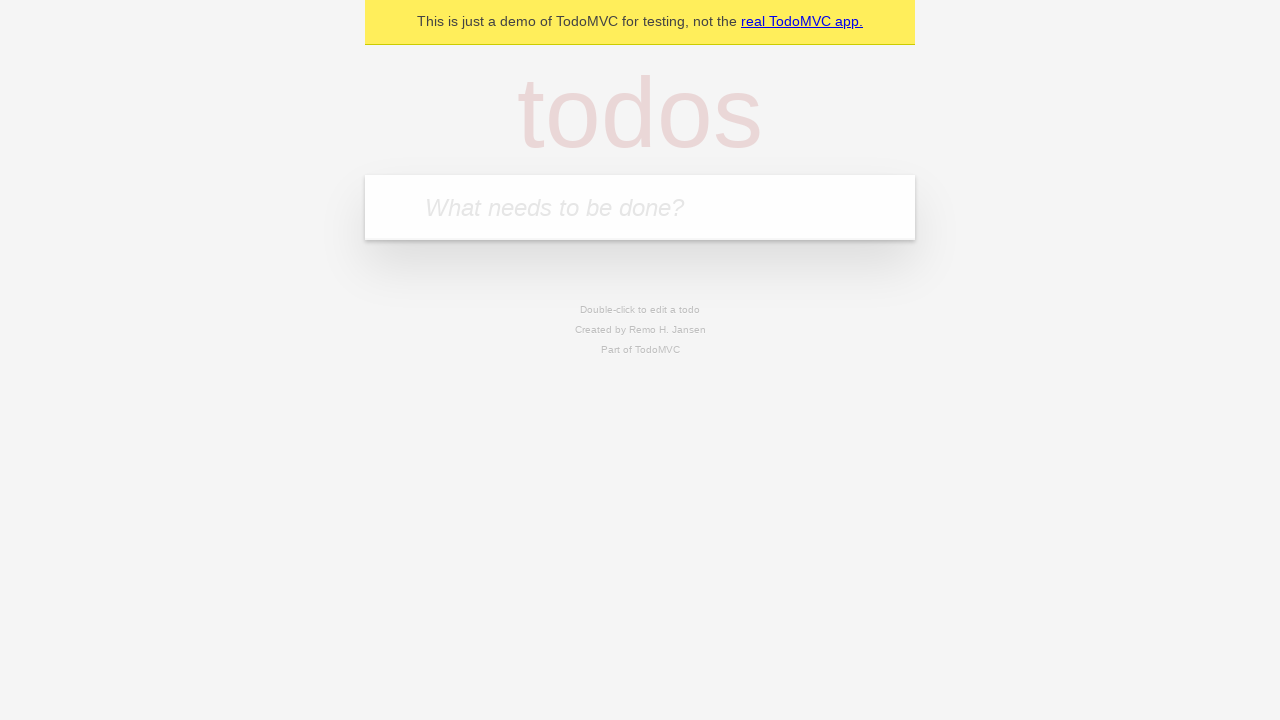

Filled todo input with 'buy some cheese' on internal:attr=[placeholder="What needs to be done?"i]
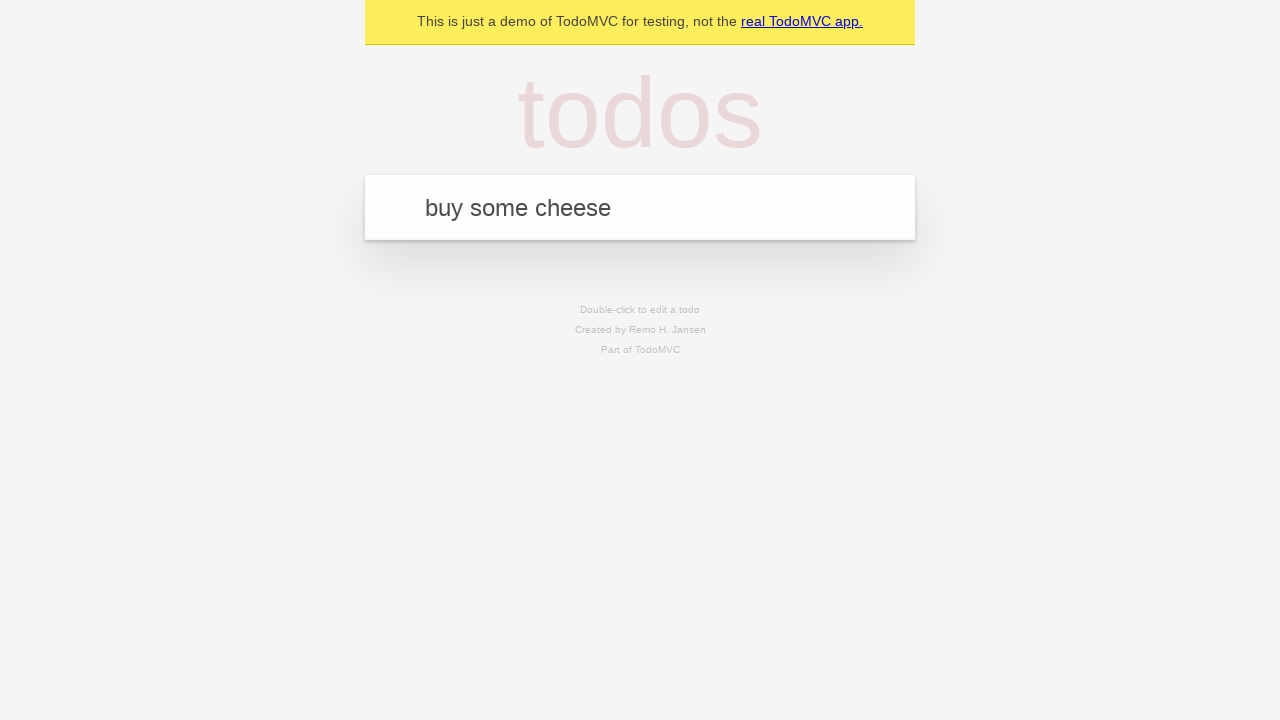

Pressed Enter to add first todo item on internal:attr=[placeholder="What needs to be done?"i]
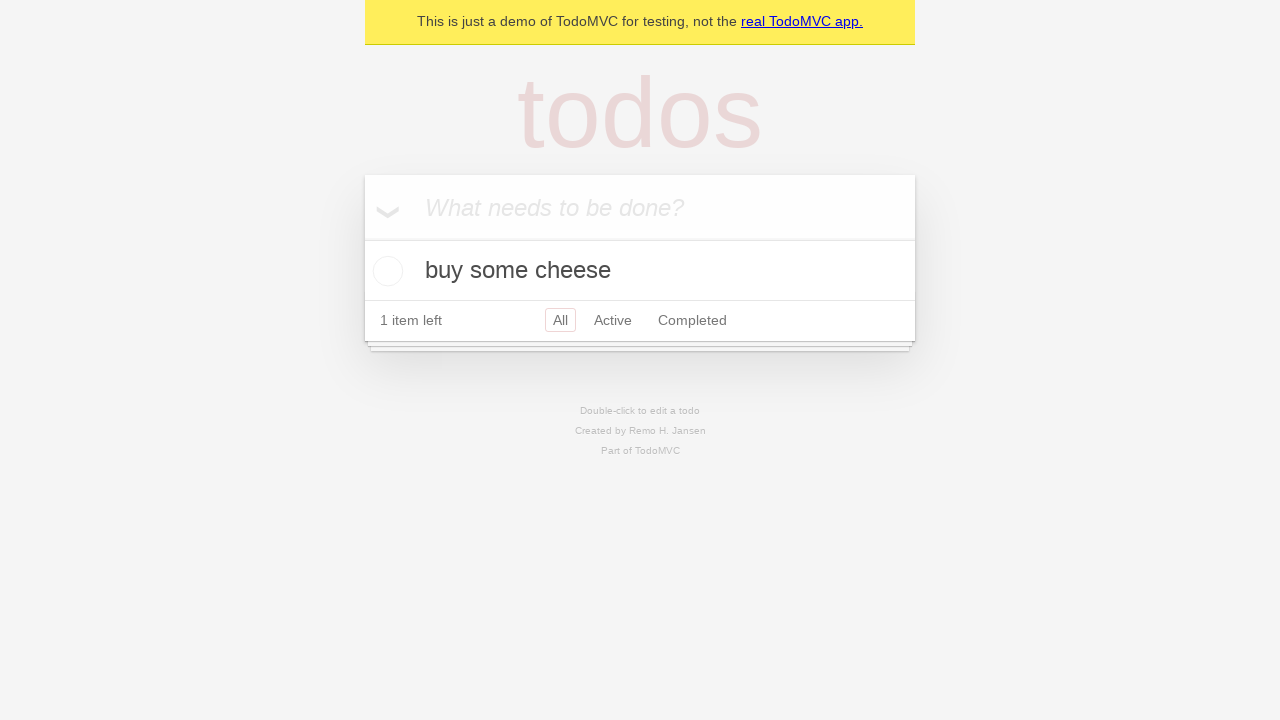

First todo item appeared in the list
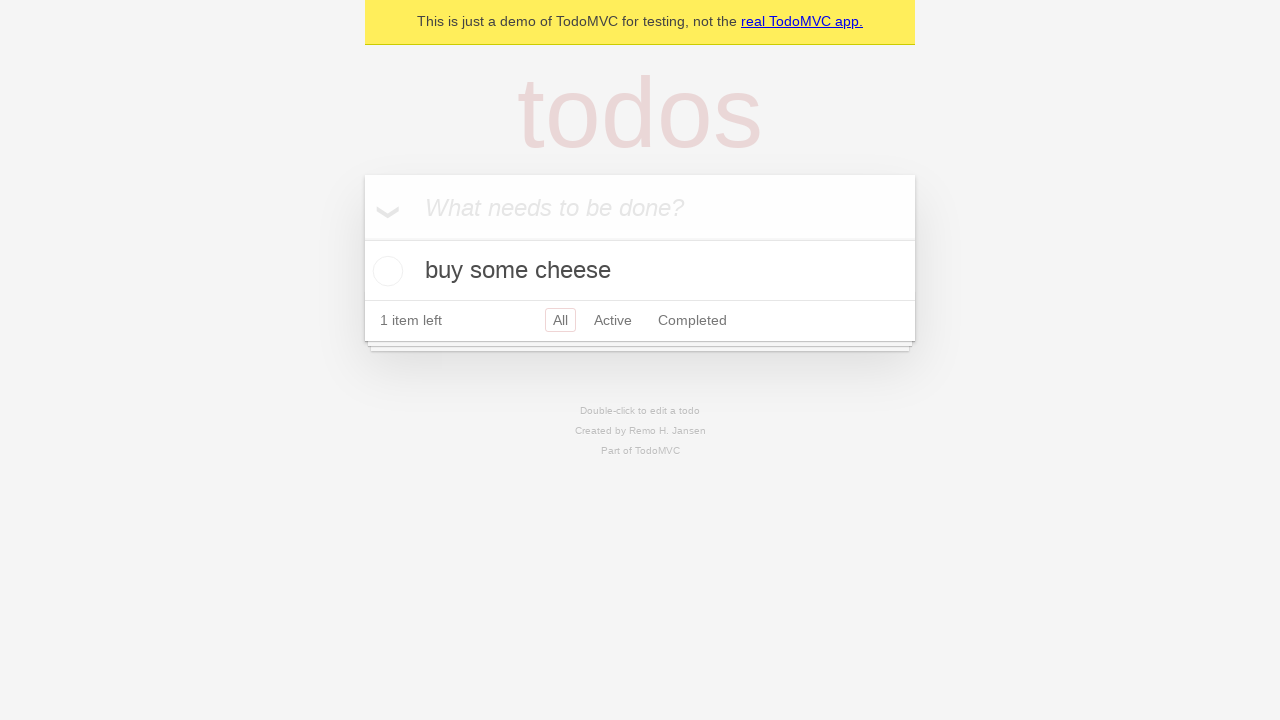

Filled todo input with 'feed the cat' on internal:attr=[placeholder="What needs to be done?"i]
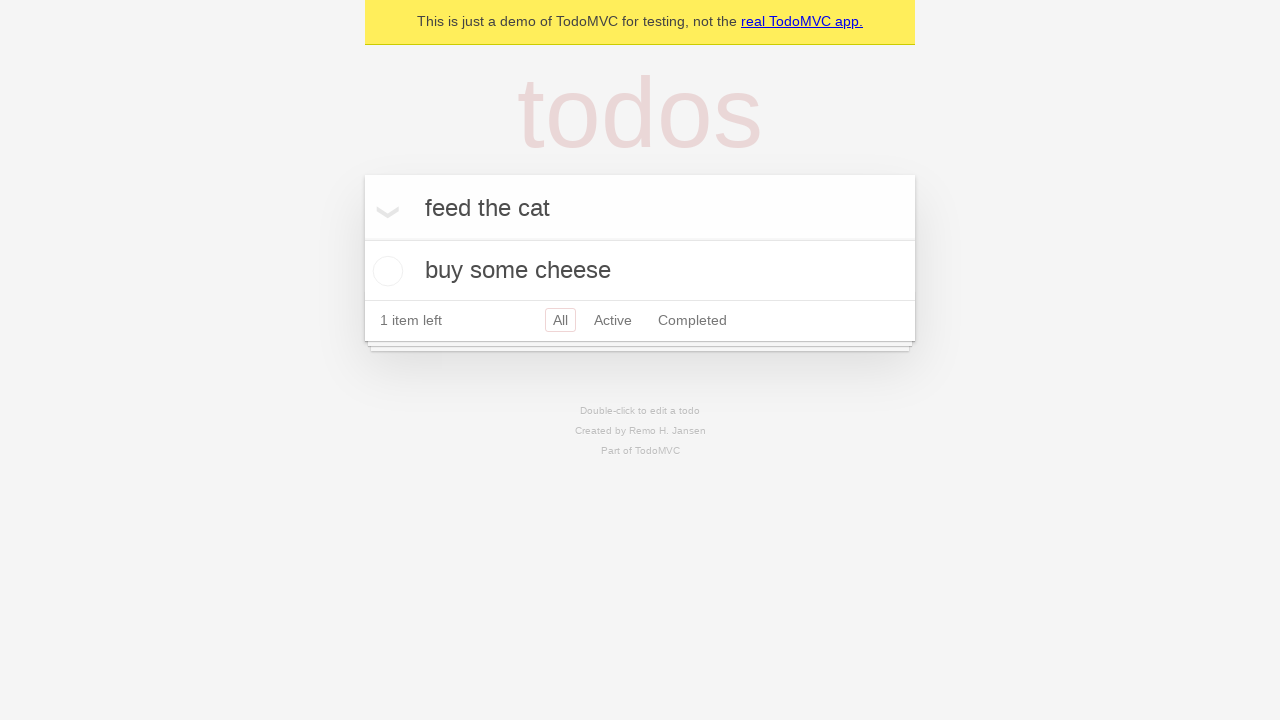

Pressed Enter to add second todo item on internal:attr=[placeholder="What needs to be done?"i]
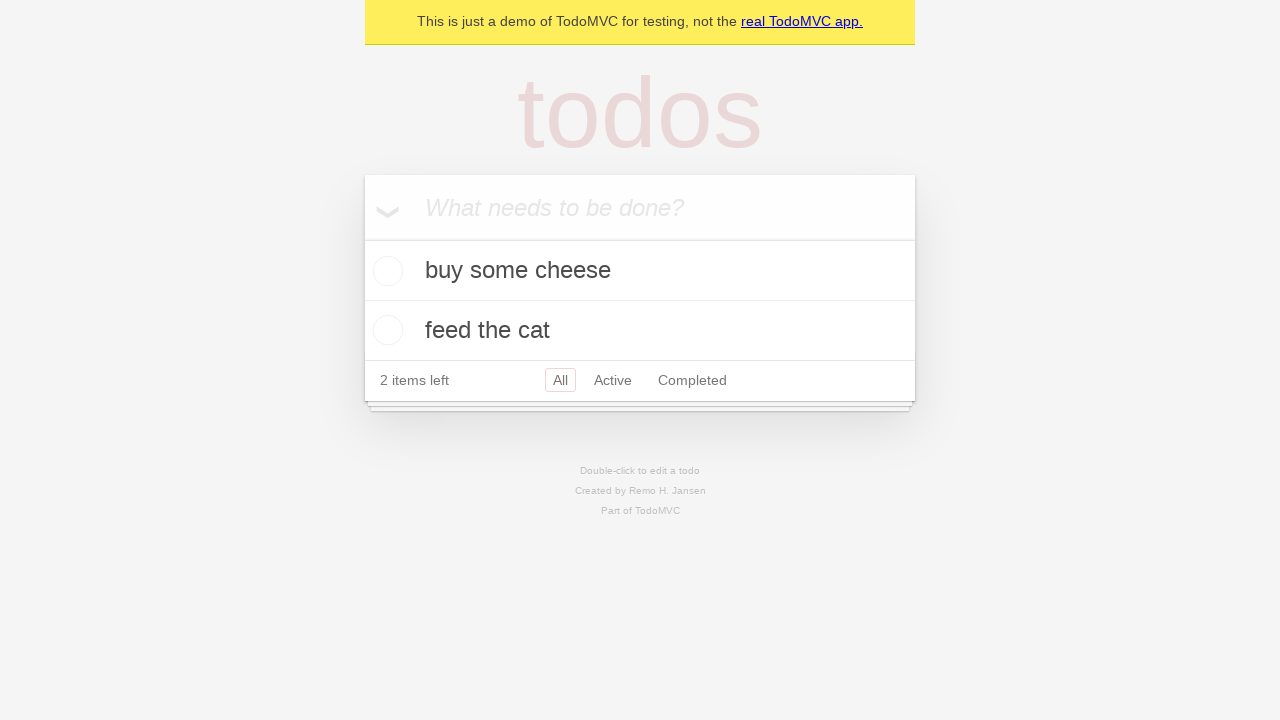

Second todo item appeared in the list
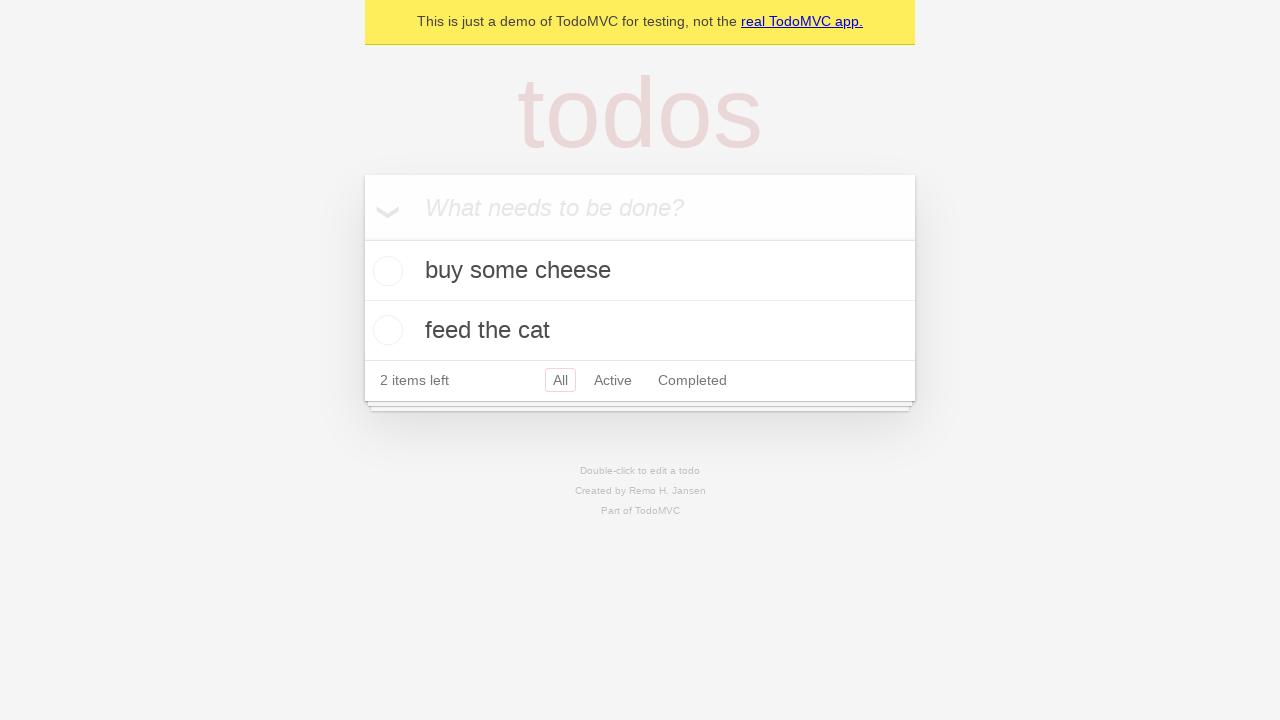

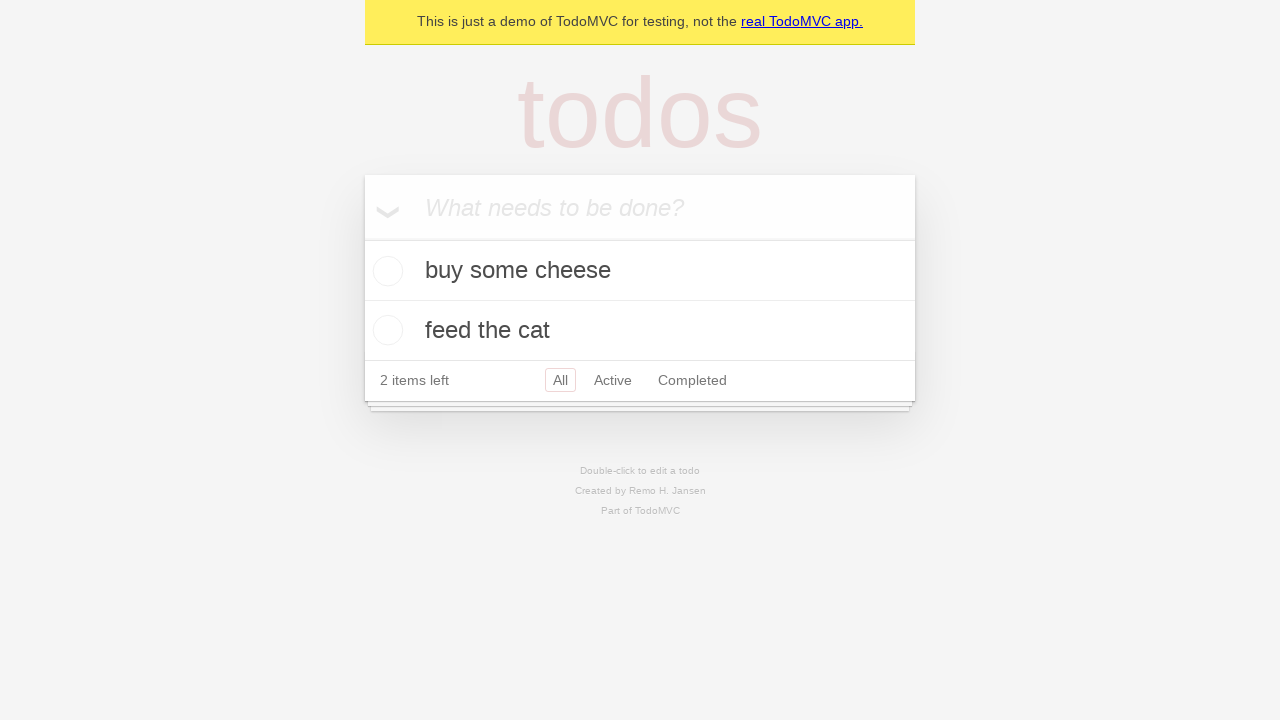